Tests window handling by clicking a link that opens a new window and switching to it to verify the new window's title and URL

Starting URL: http://omayo.blogspot.com/

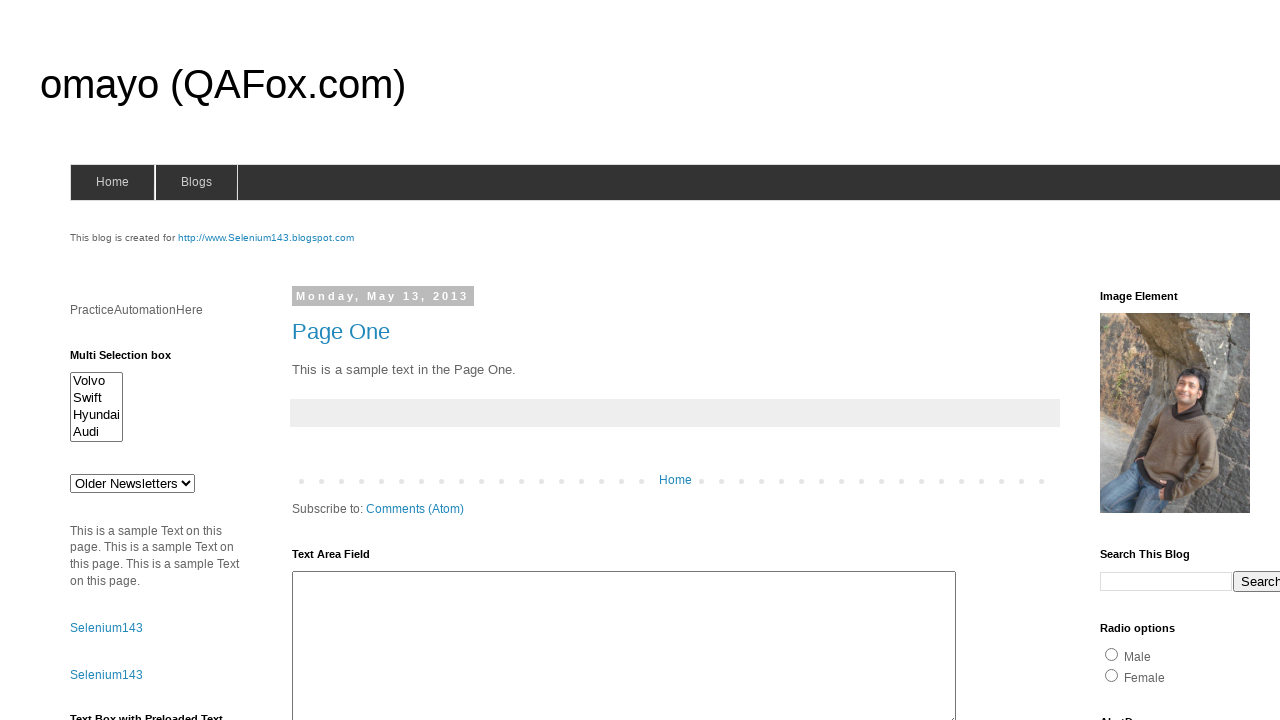

Clicked link to open new window at (266, 238) on #selenium143
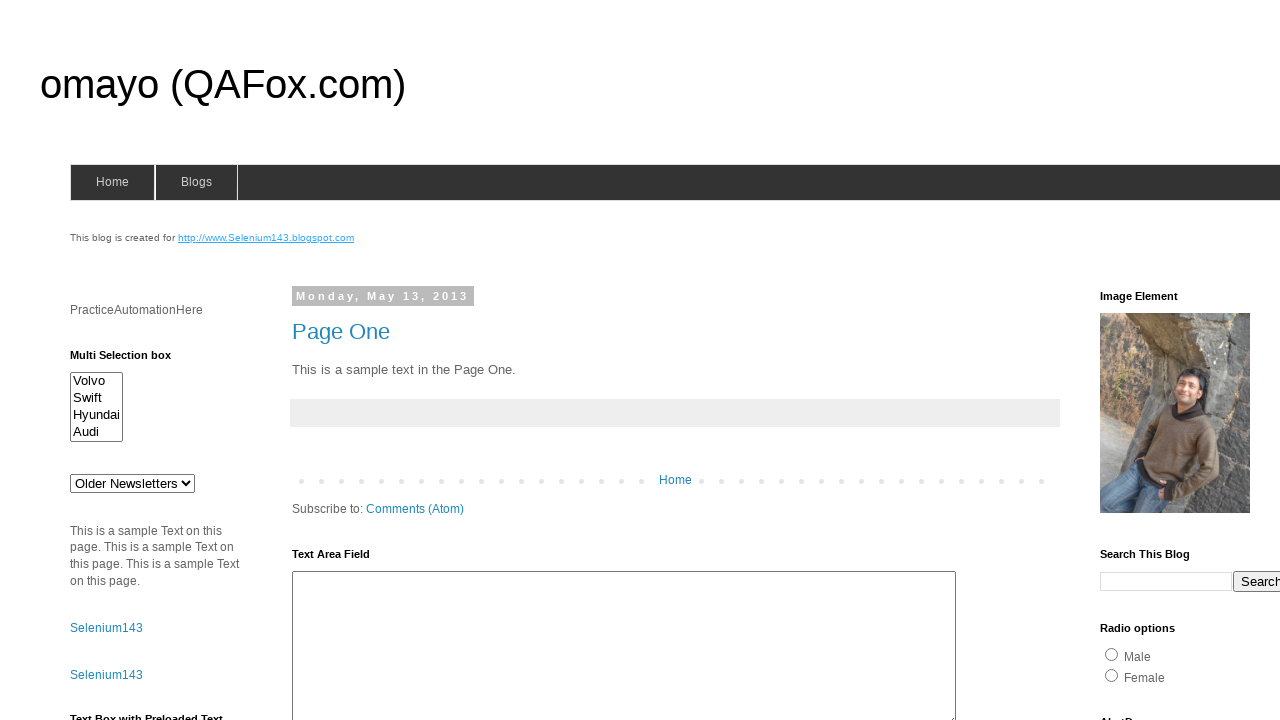

Waited 2 seconds for new window to open
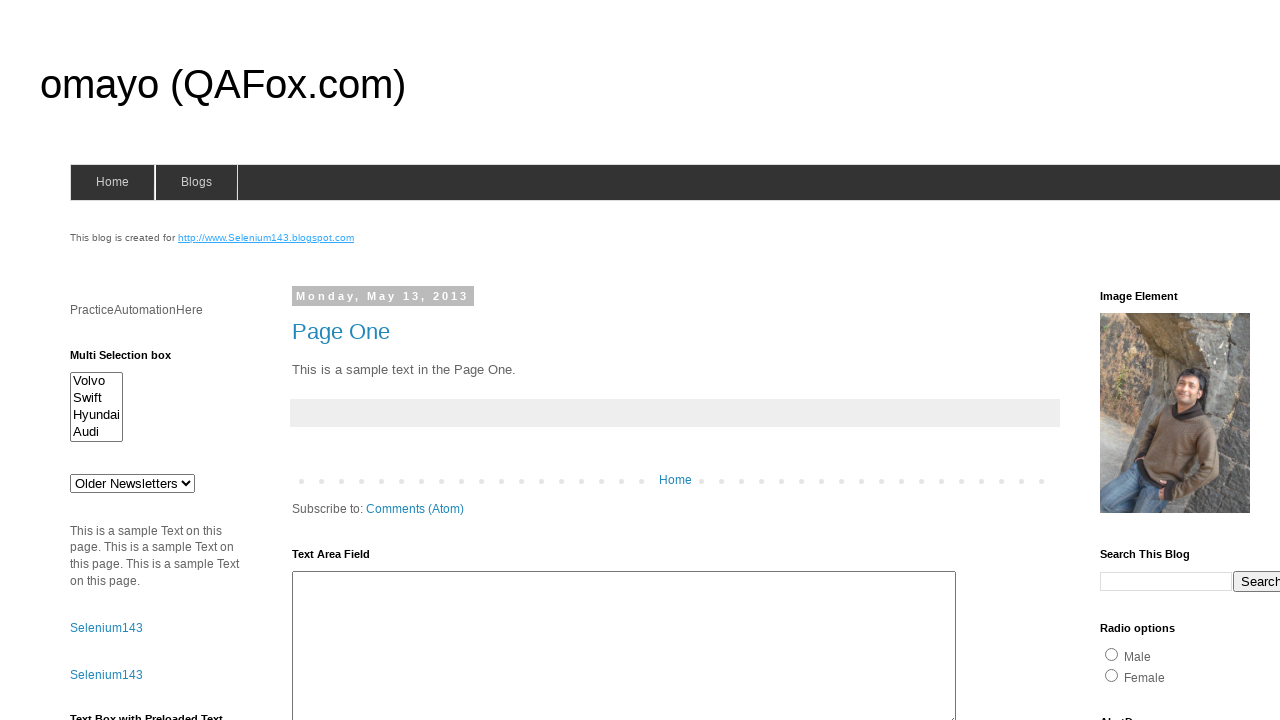

Retrieved new page from context
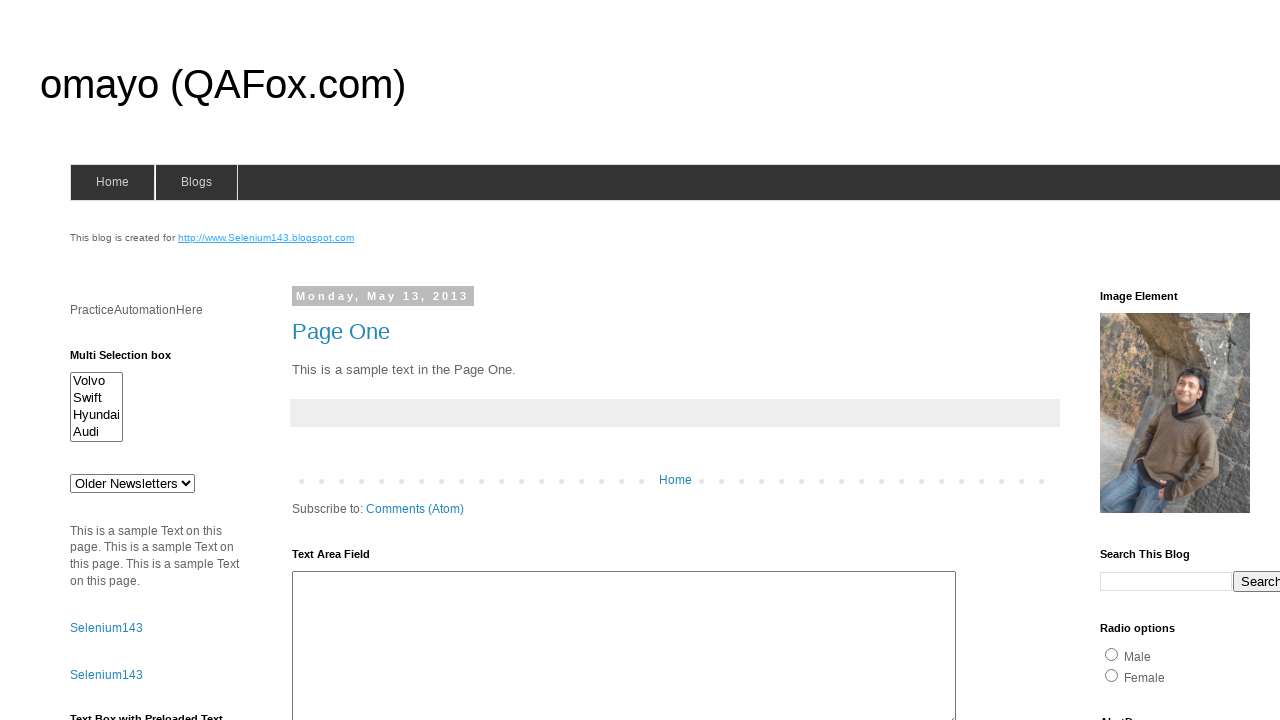

Waited for new page to load completely
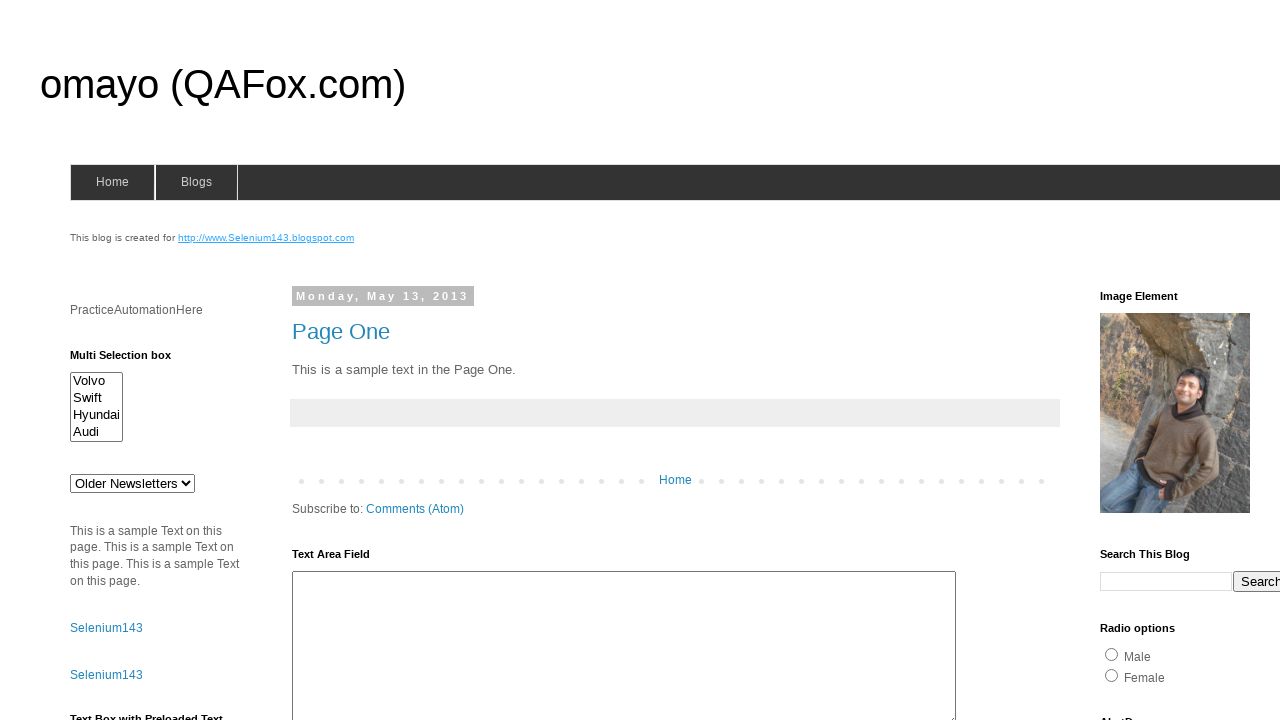

Retrieved new window title: Selenium143
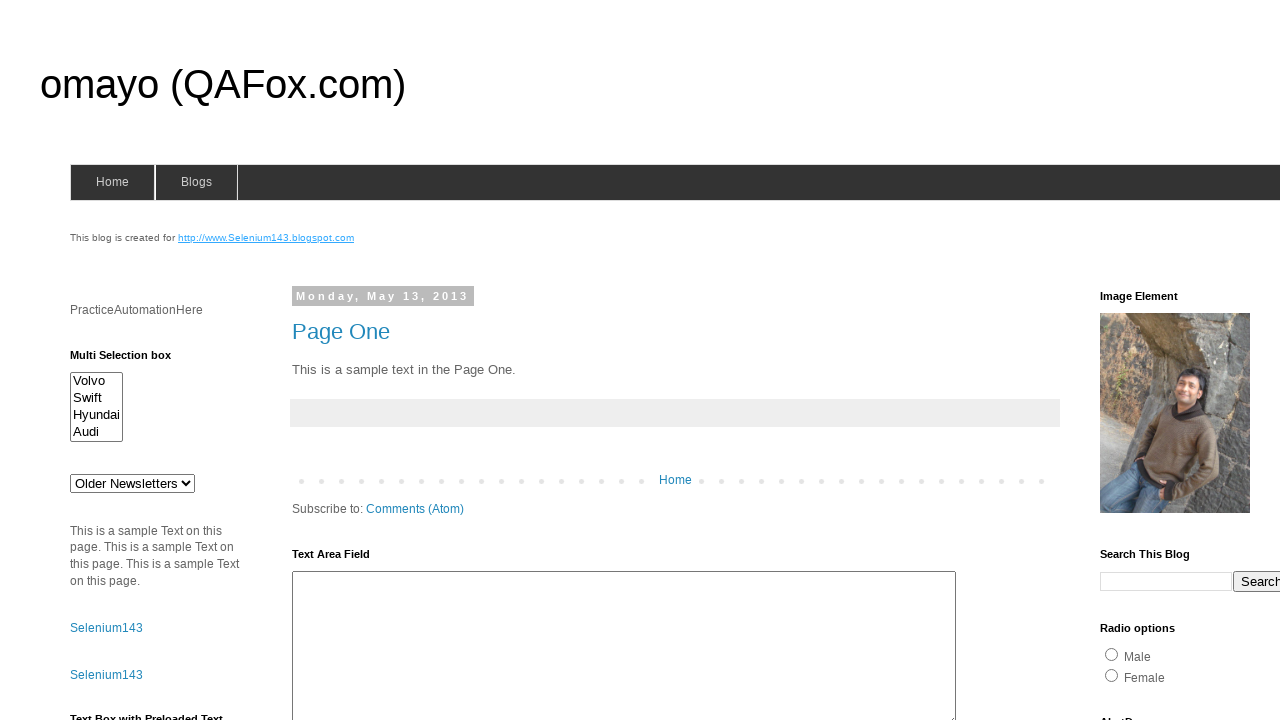

Retrieved new window URL: http://selenium143.blogspot.com/
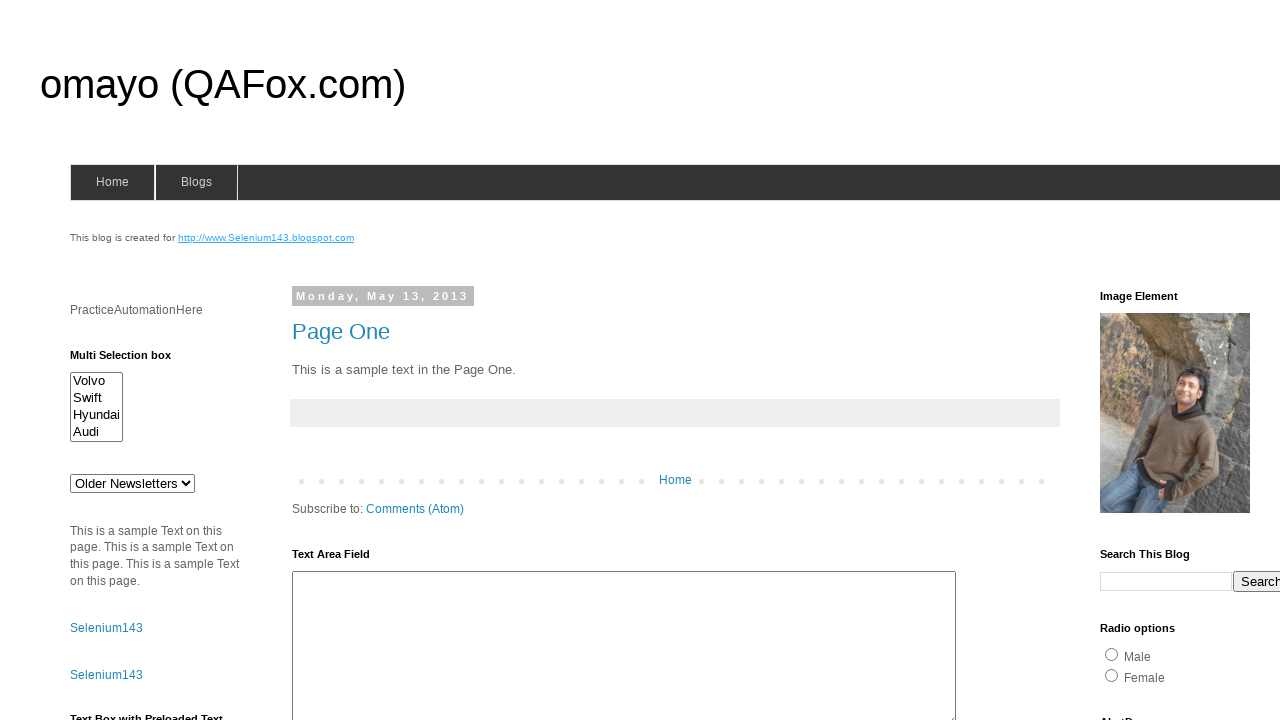

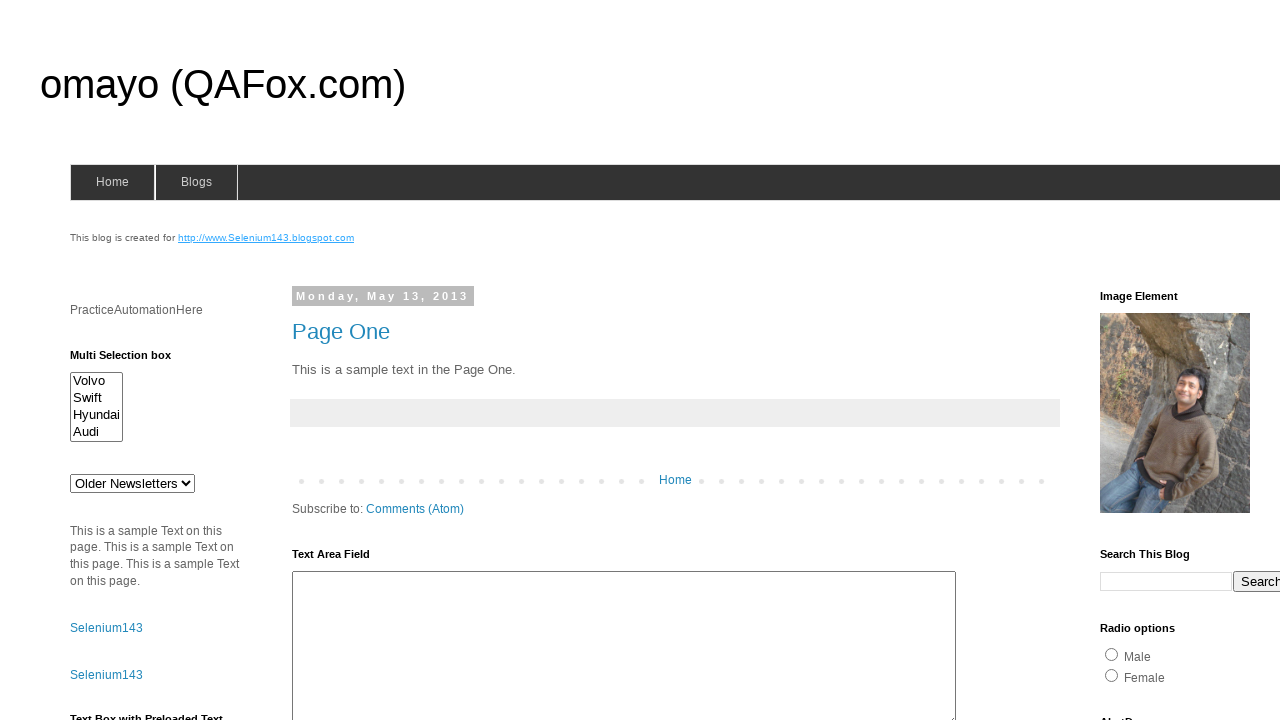